Navigates to the Selenium downloads page and clicks on a version link to initiate a download. The original script used AutoIt for handling the download dialog which is removed as it's environment-specific.

Starting URL: http://seleniumhq.org/download/

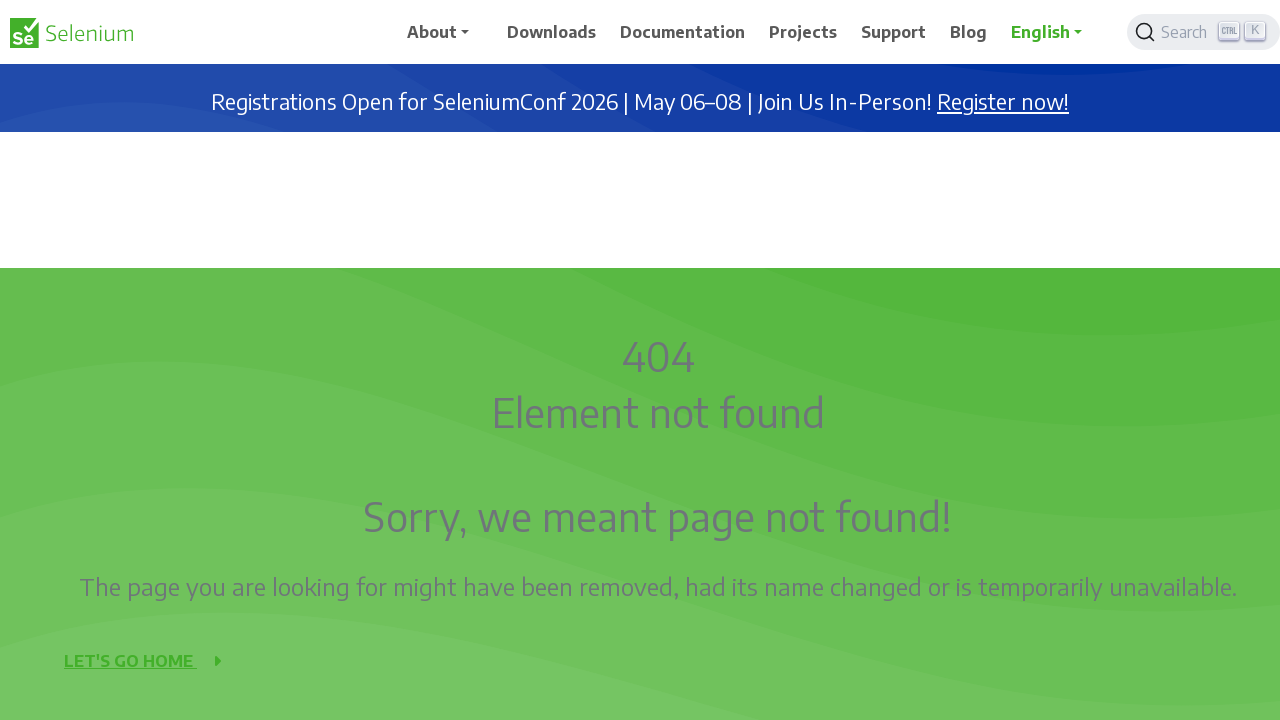

Waited for page to load with networkidle state
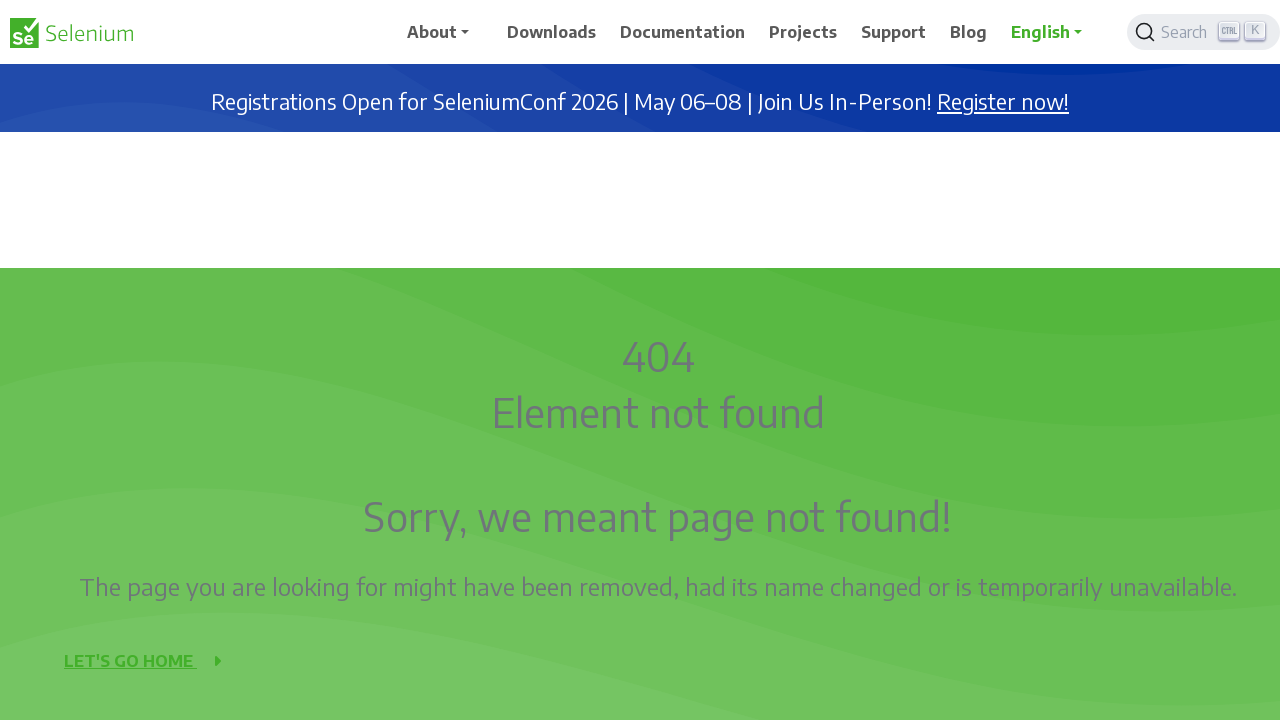

Clicked on Download link to initiate file download at (552, 32) on a:has-text('Download')
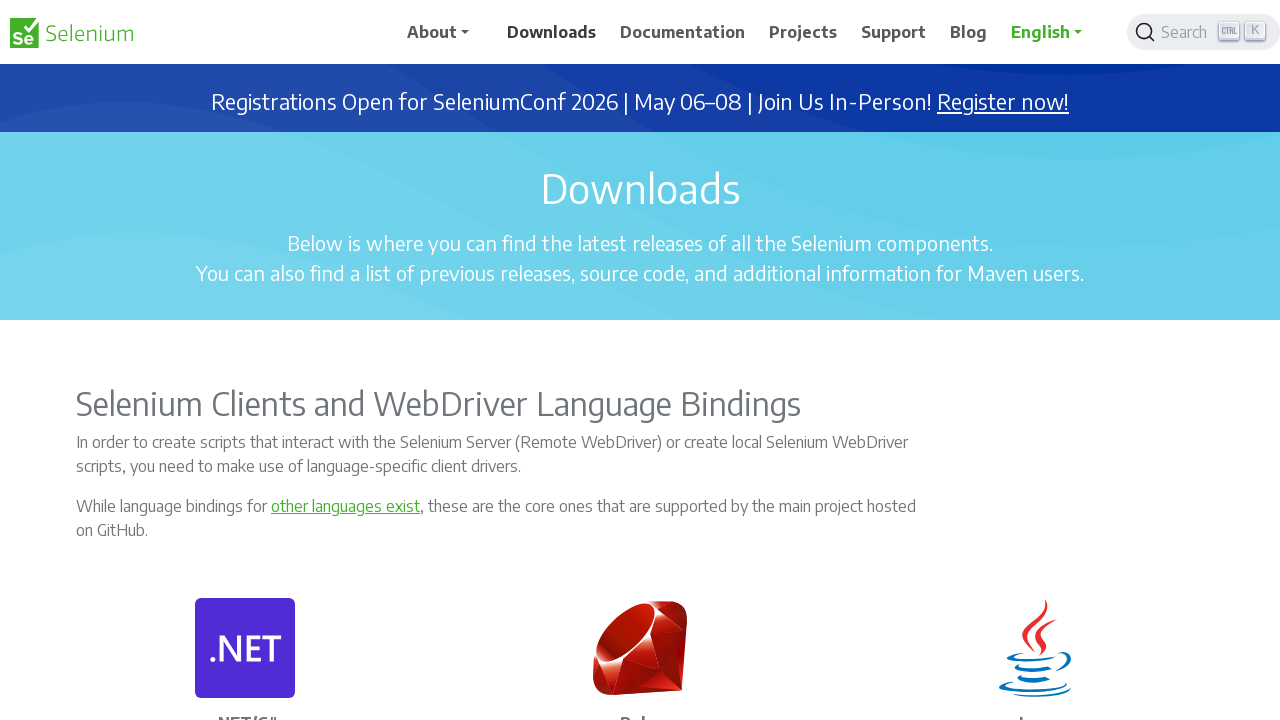

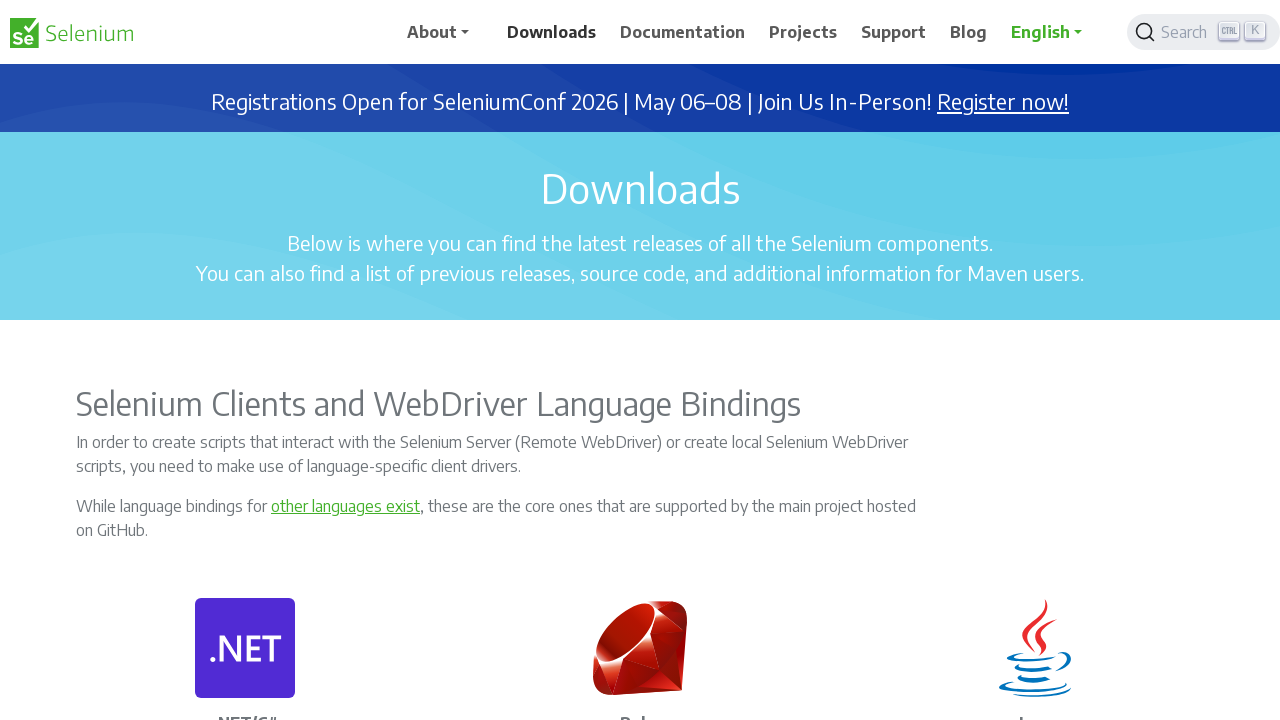